Navigates to Gadgets360 cryptocurrency price comparison page and verifies the crypto table loads with Bitcoin data visible

Starting URL: https://www.gadgets360.com/finance/crypto-currency-price-in-india-inr-compare-bitcoin-ether-dogecoin-ripple-litecoin

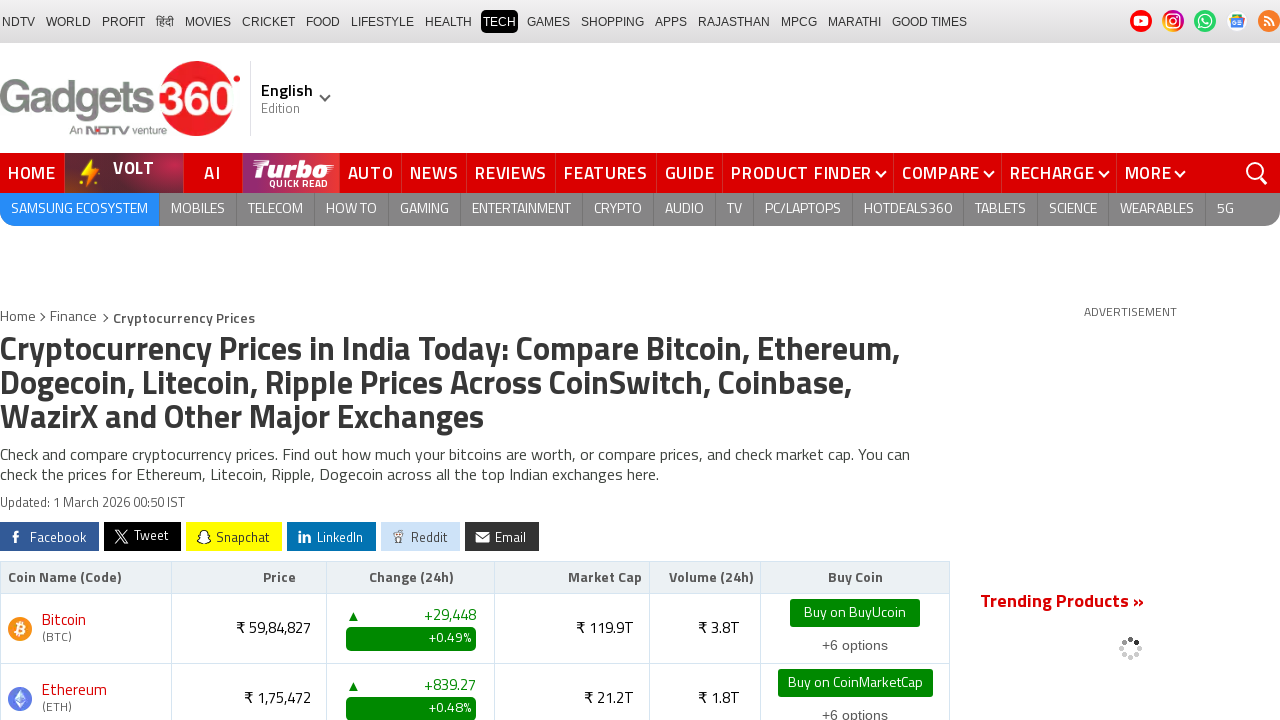

Navigated to Gadgets360 cryptocurrency price comparison page
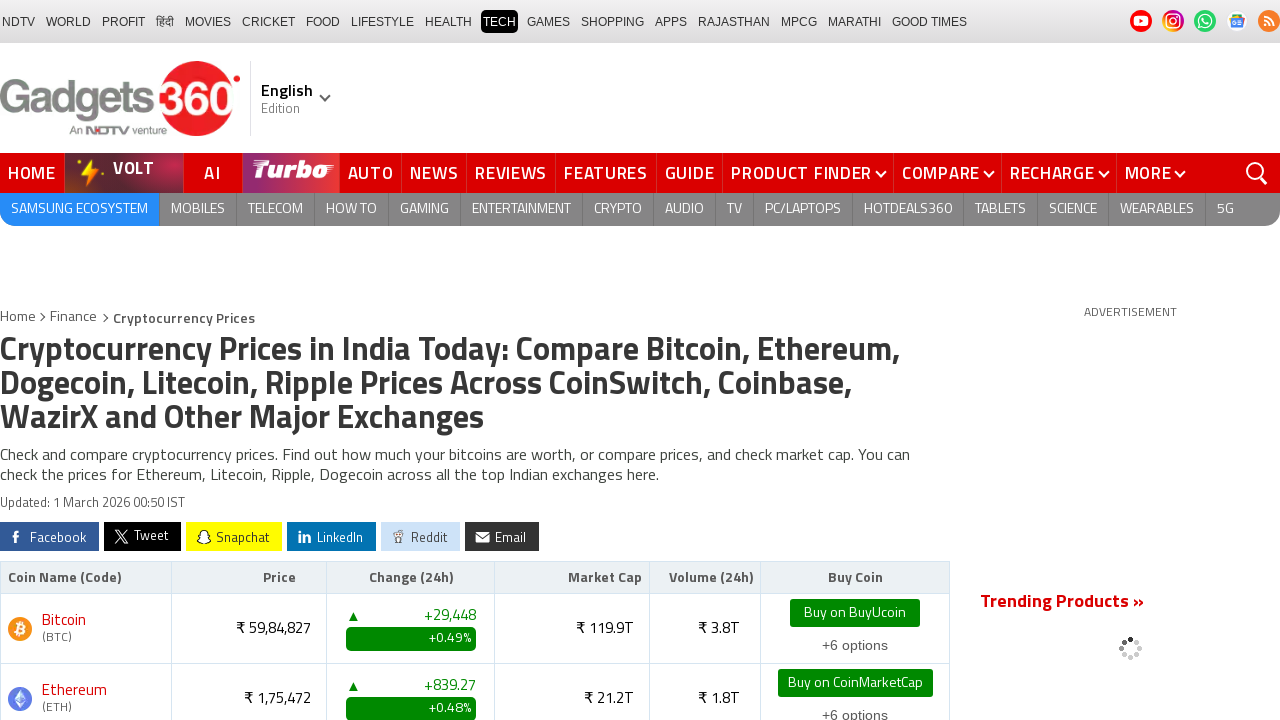

Cryptocurrency table loaded successfully
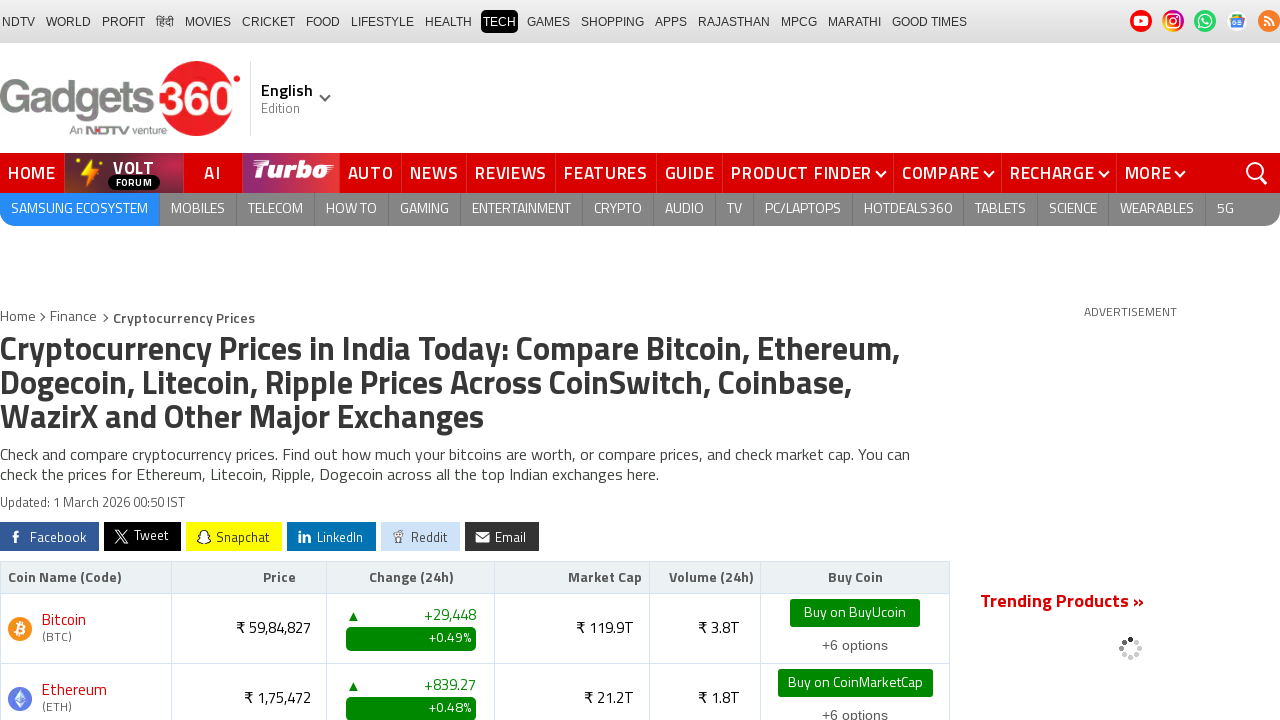

Bitcoin entry verified in the cryptocurrency table
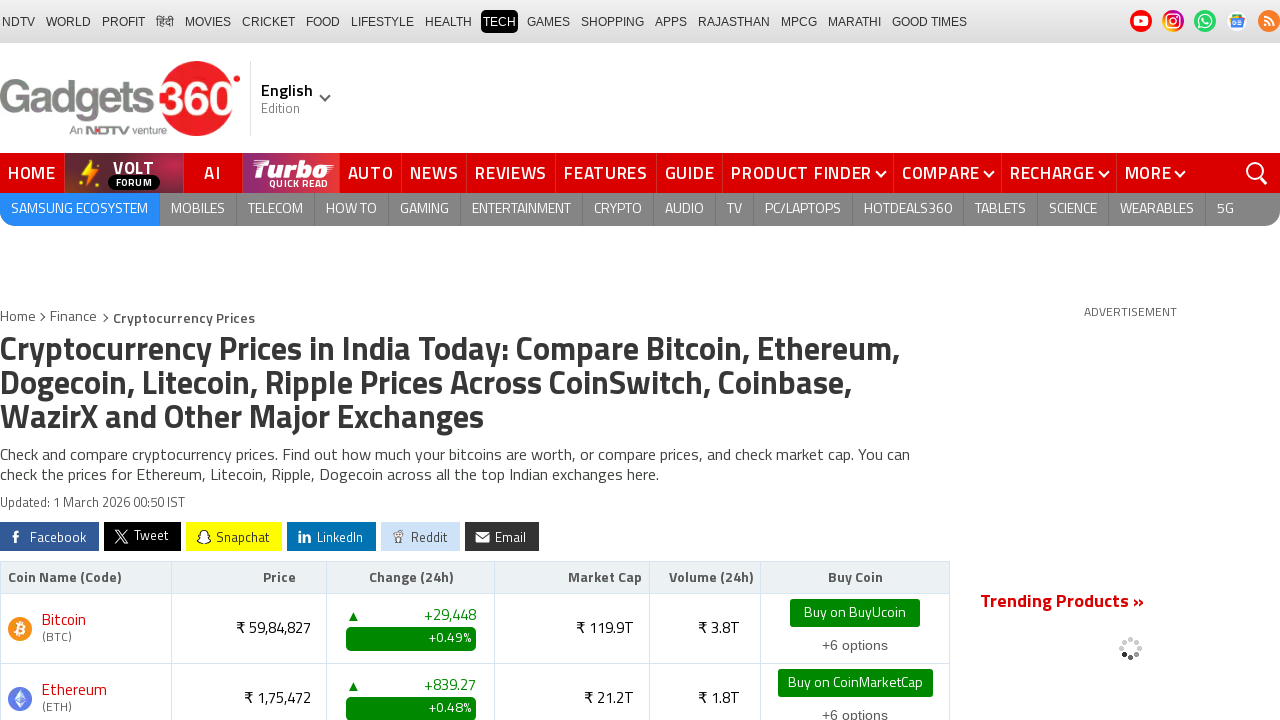

Clicked on Bitcoin row to view more details at (86, 629) on div._cptbl tbody tr:has-text('Bitcoin') td:first-child
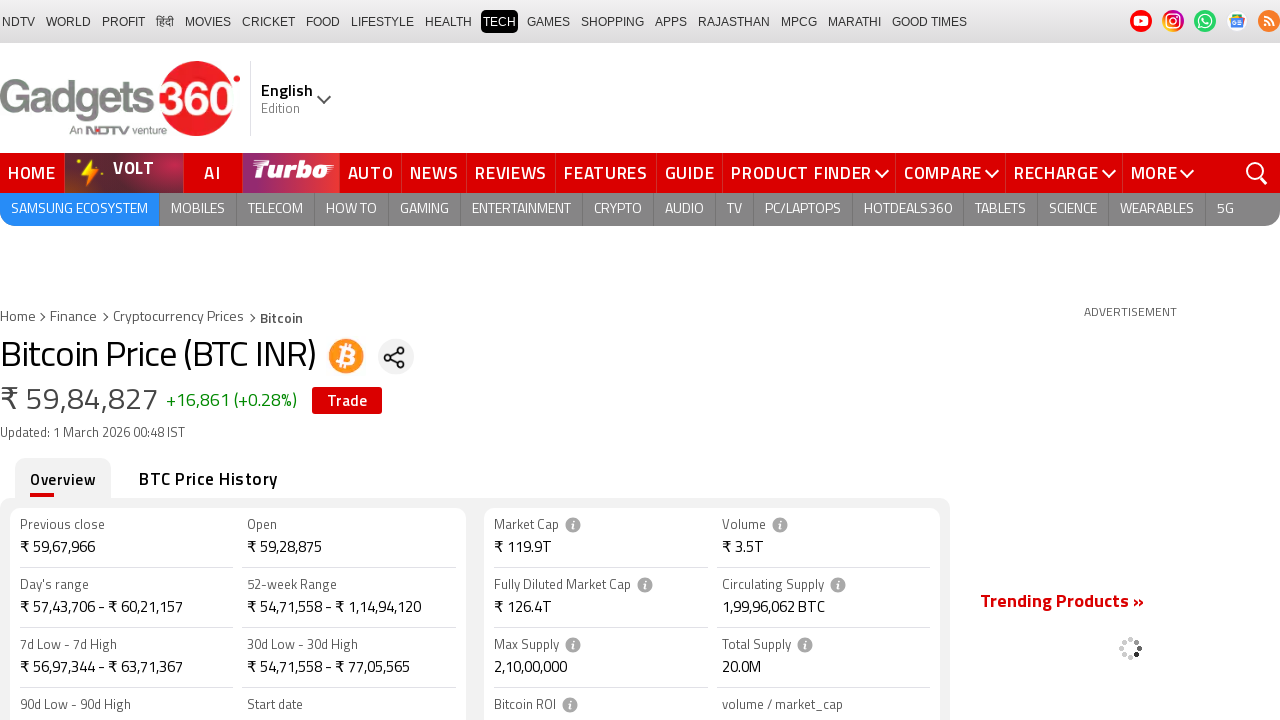

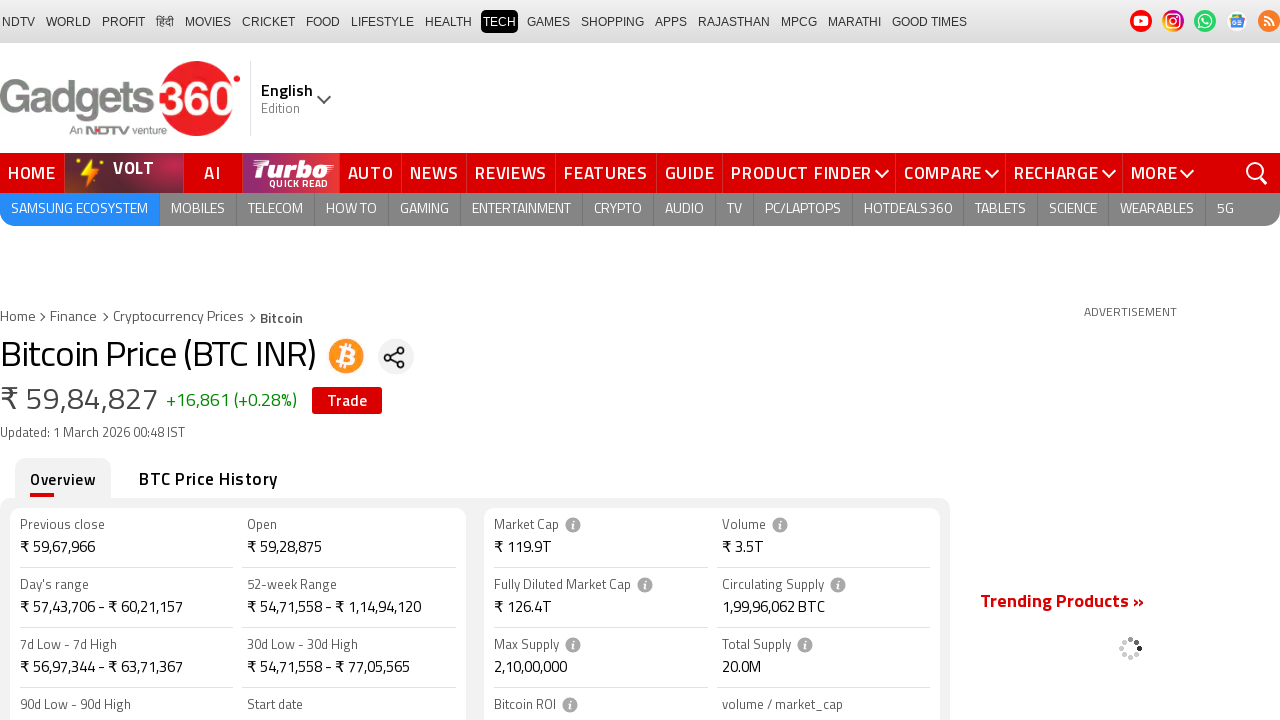